Tests JavaScript alert handling by clicking the alert button and accepting the alert dialog

Starting URL: https://the-internet.herokuapp.com/javascript_alerts

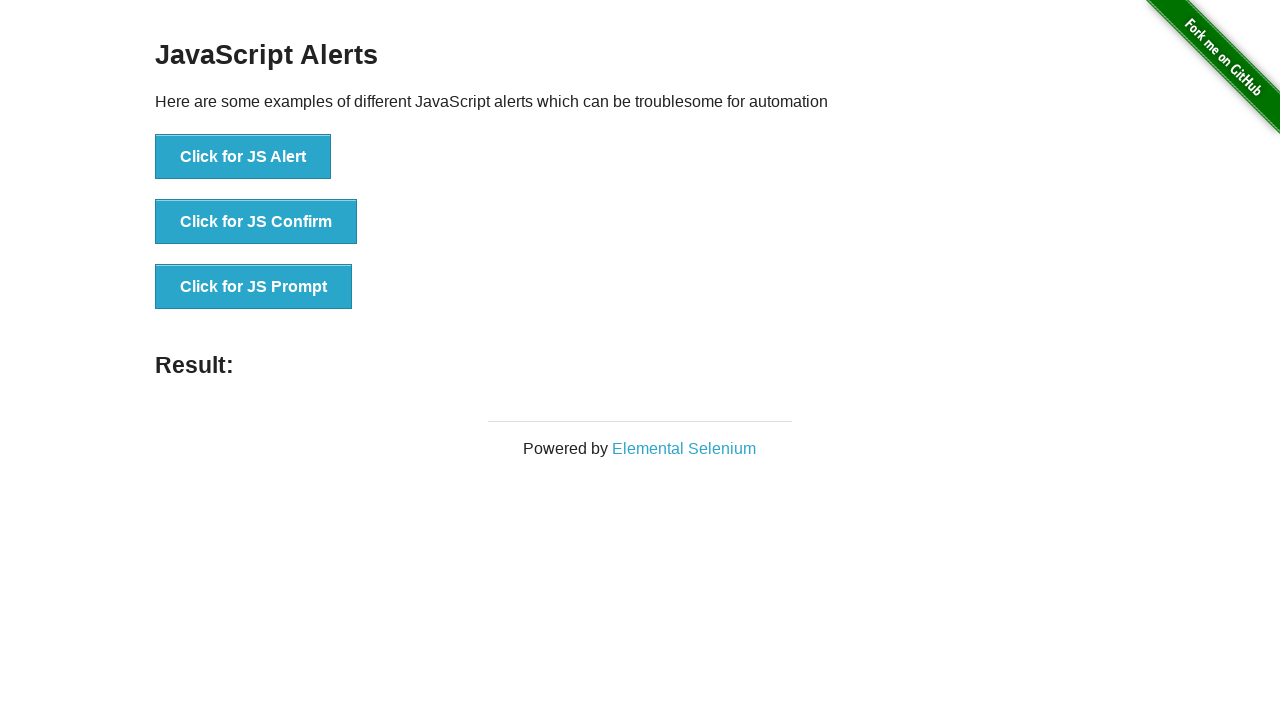

Clicked the JavaScript alert button at (243, 157) on xpath=//button[@onclick='jsAlert()']
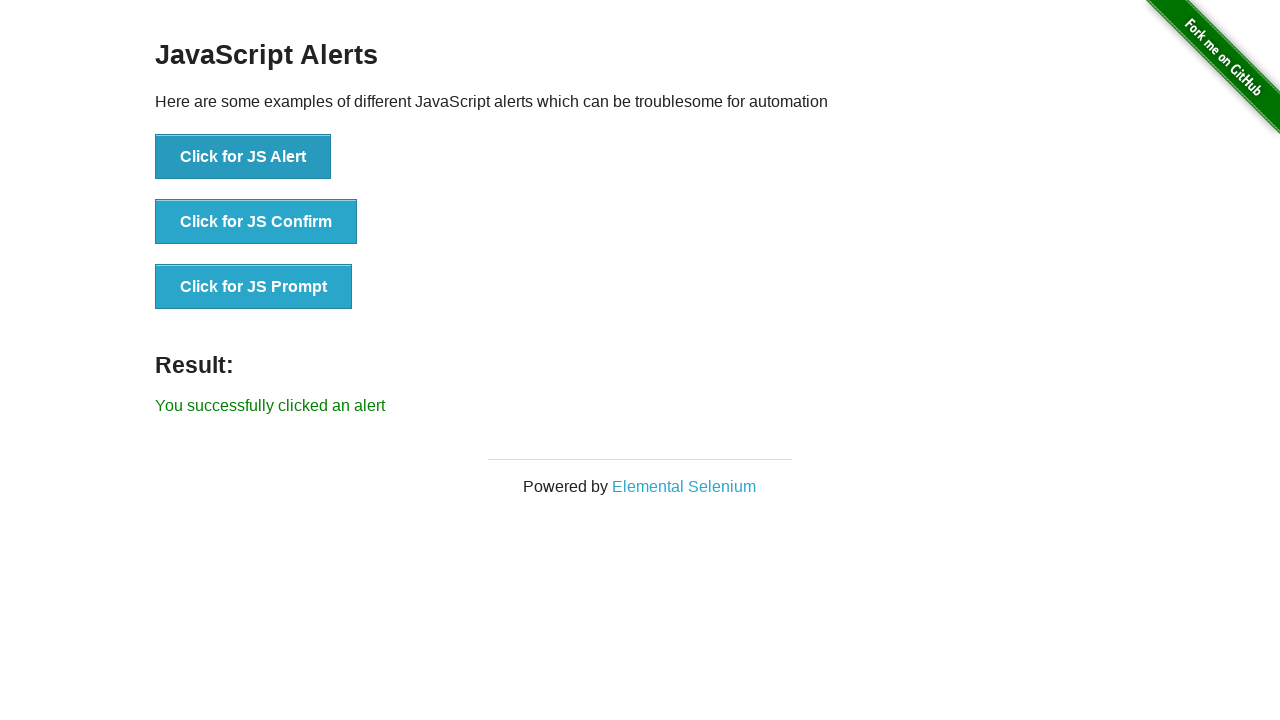

Set up dialog handler to accept alerts
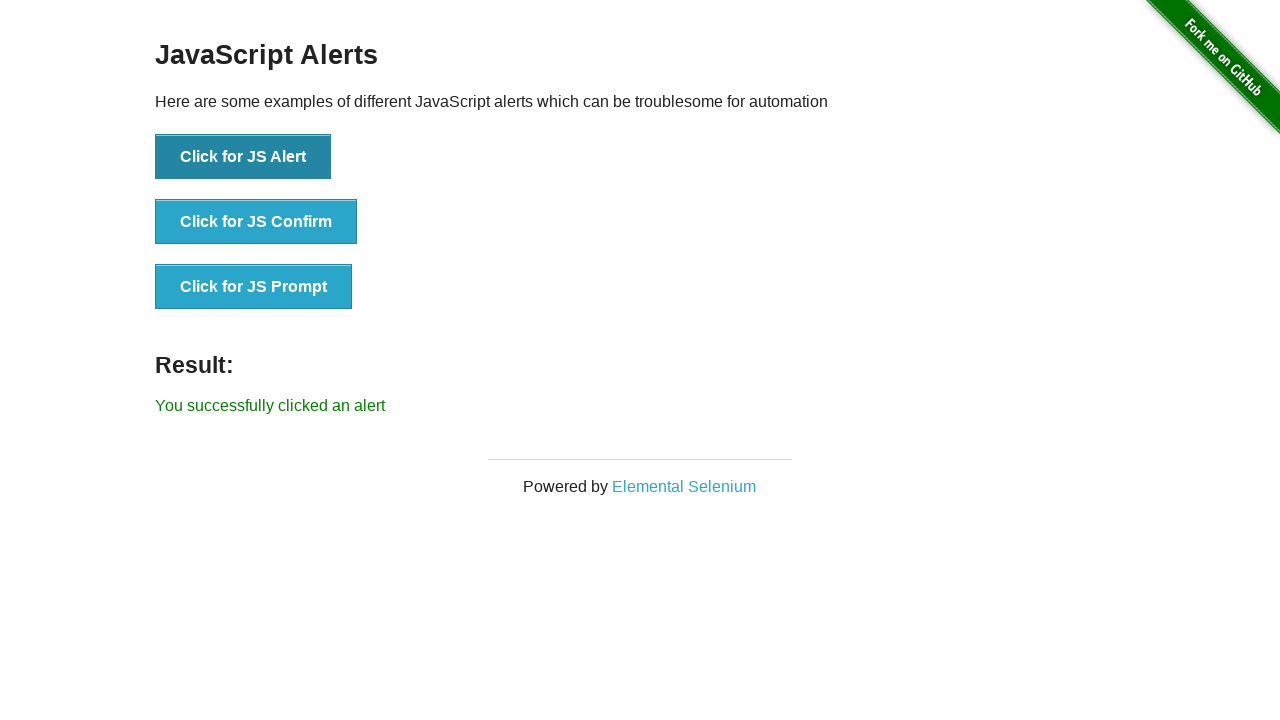

Retrieved result text from page
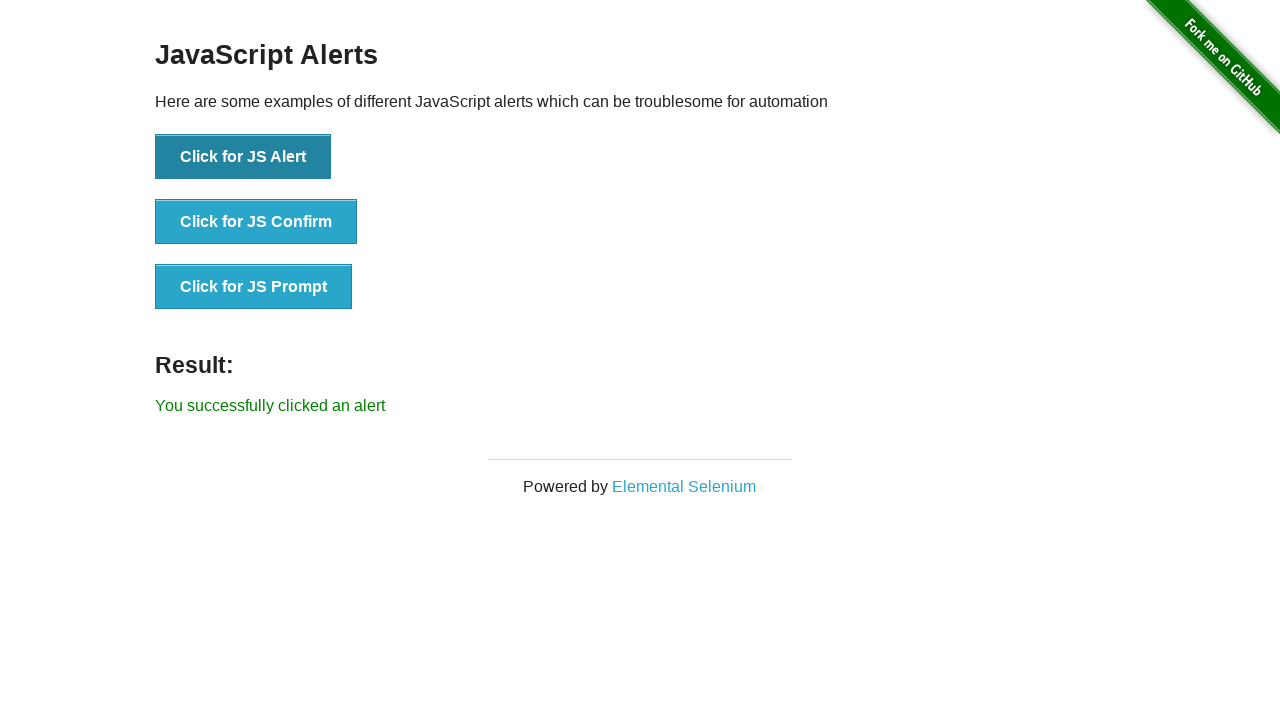

Verified result text matches expected message
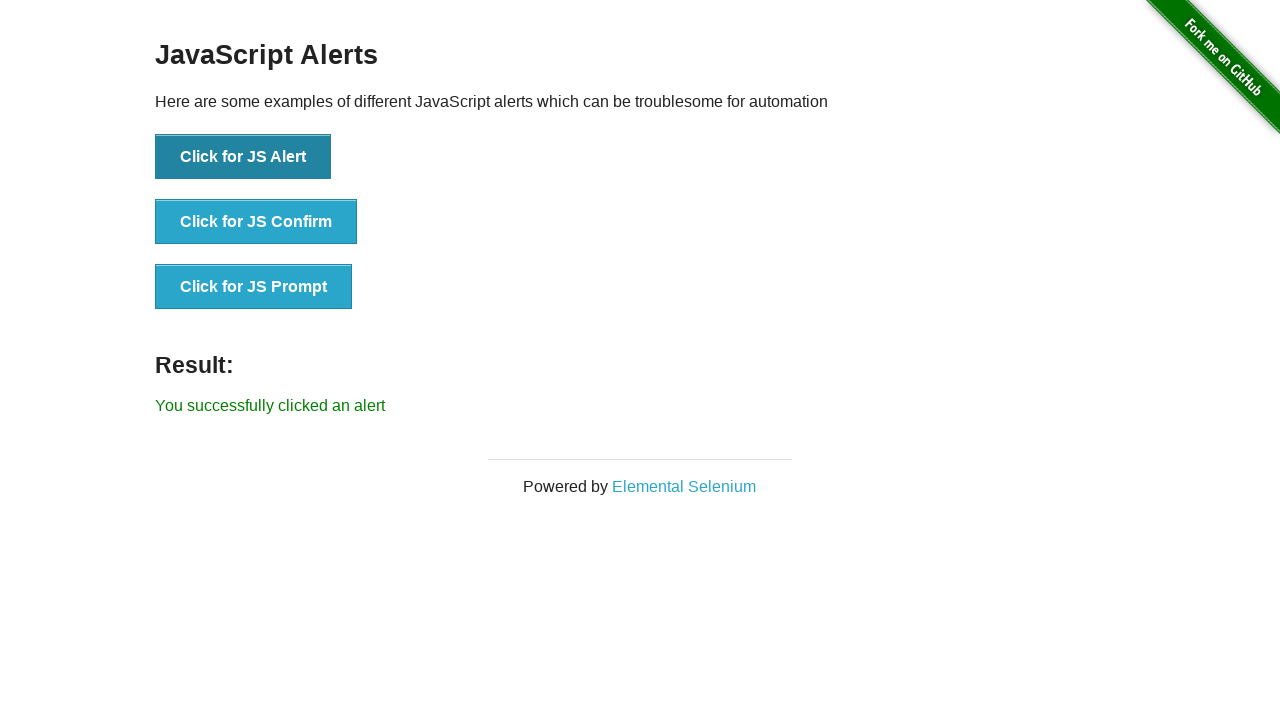

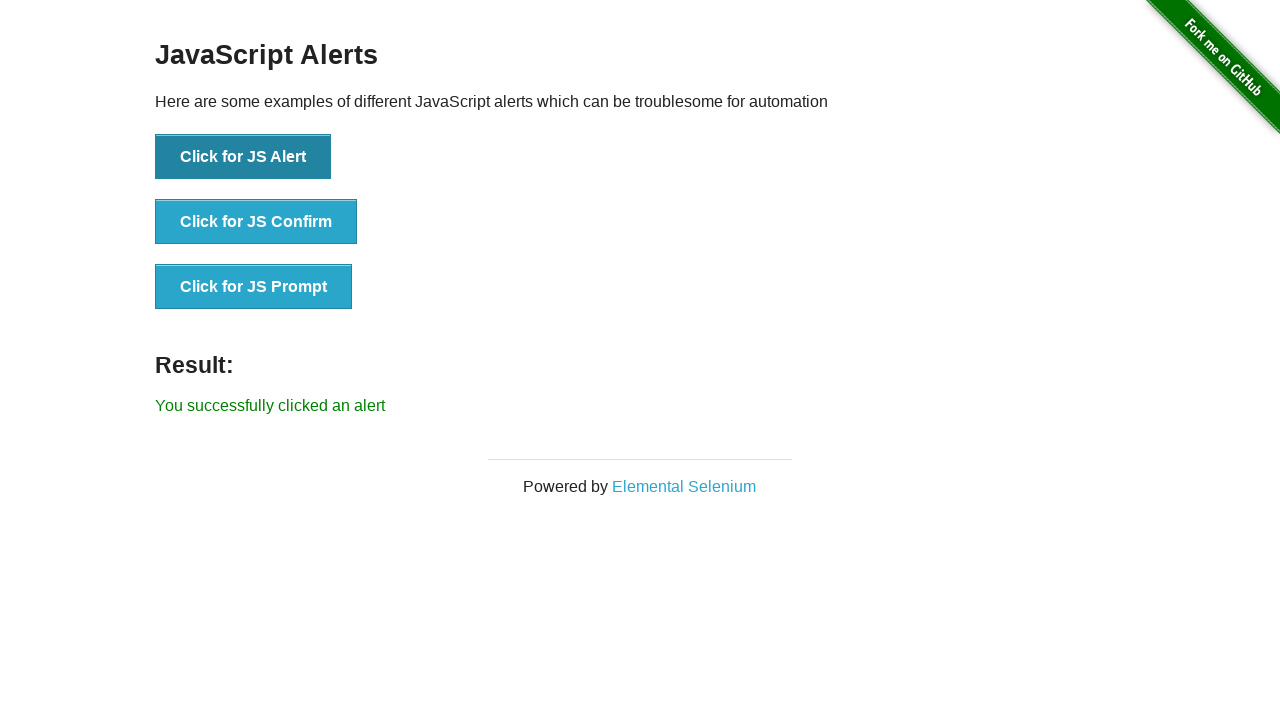